Tests frame switching functionality by navigating between different frames and clicking links within them

Starting URL: https://sahitest.com/demo/framesTest.htm

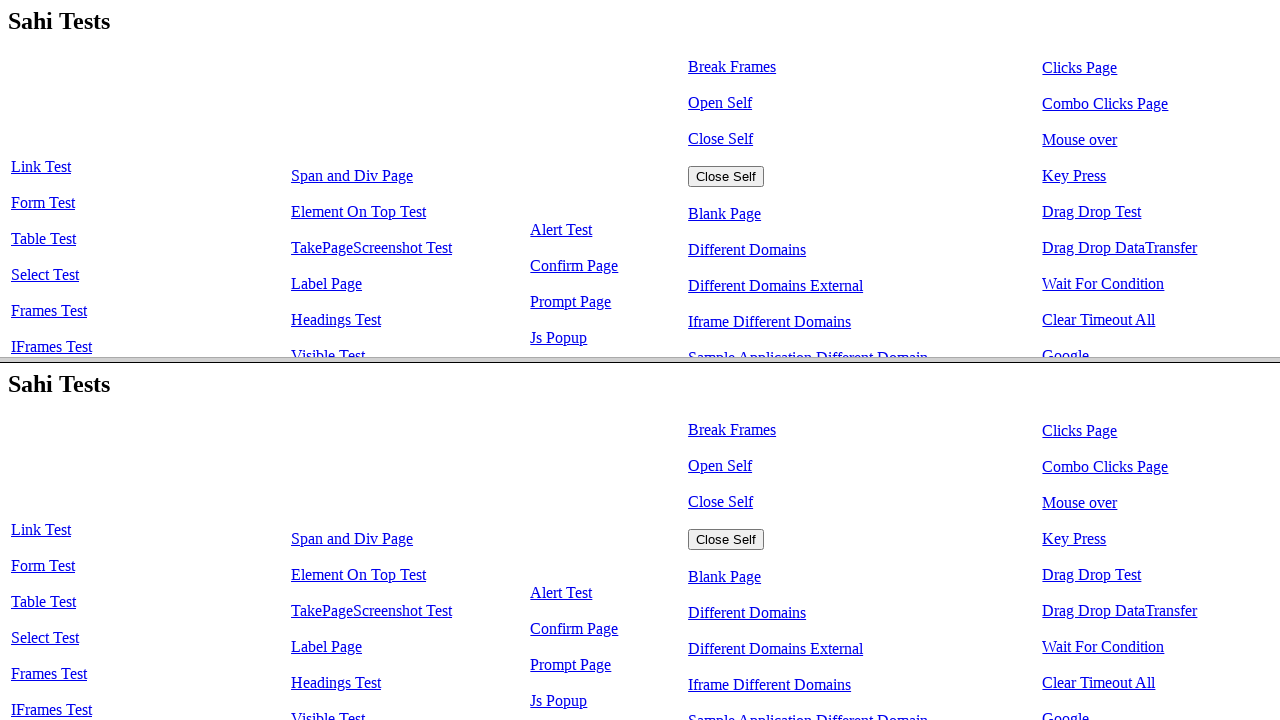

Switched to top frame and clicked first link at (41, 167) on frame[name='top'] >> internal:control=enter-frame >> xpath=/html/body/table/tbod
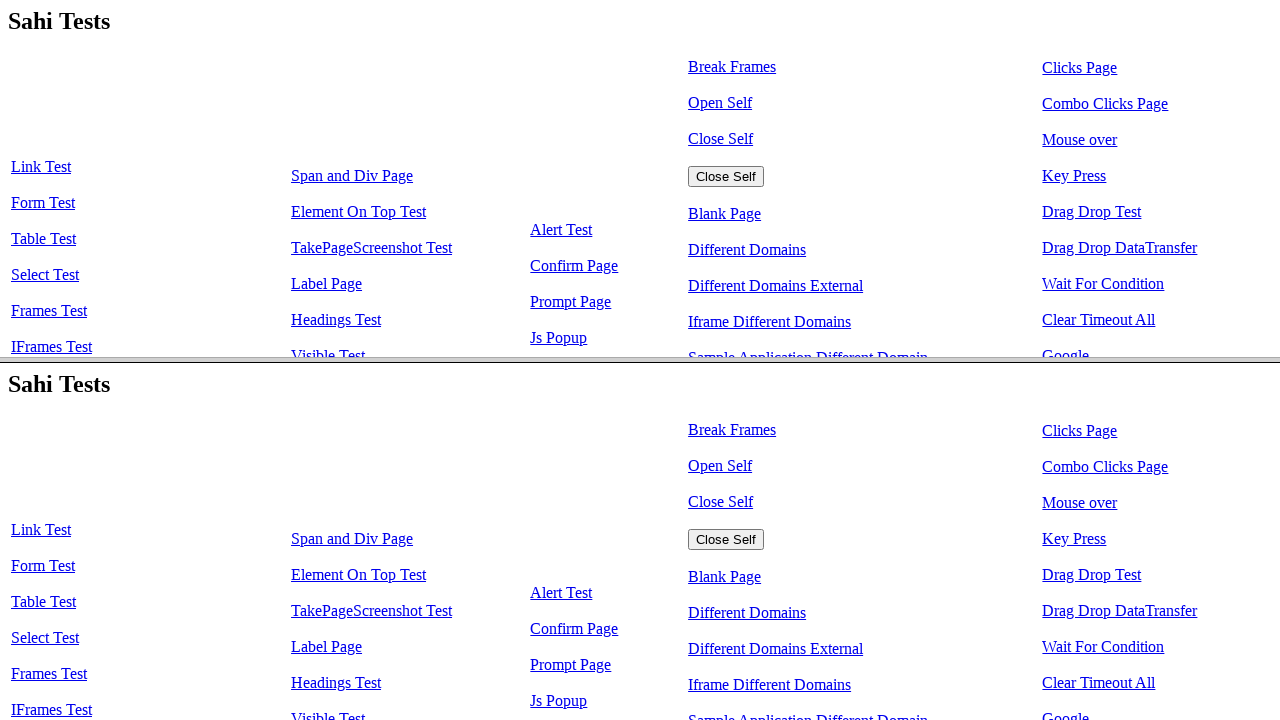

Waited 3 seconds for action to complete
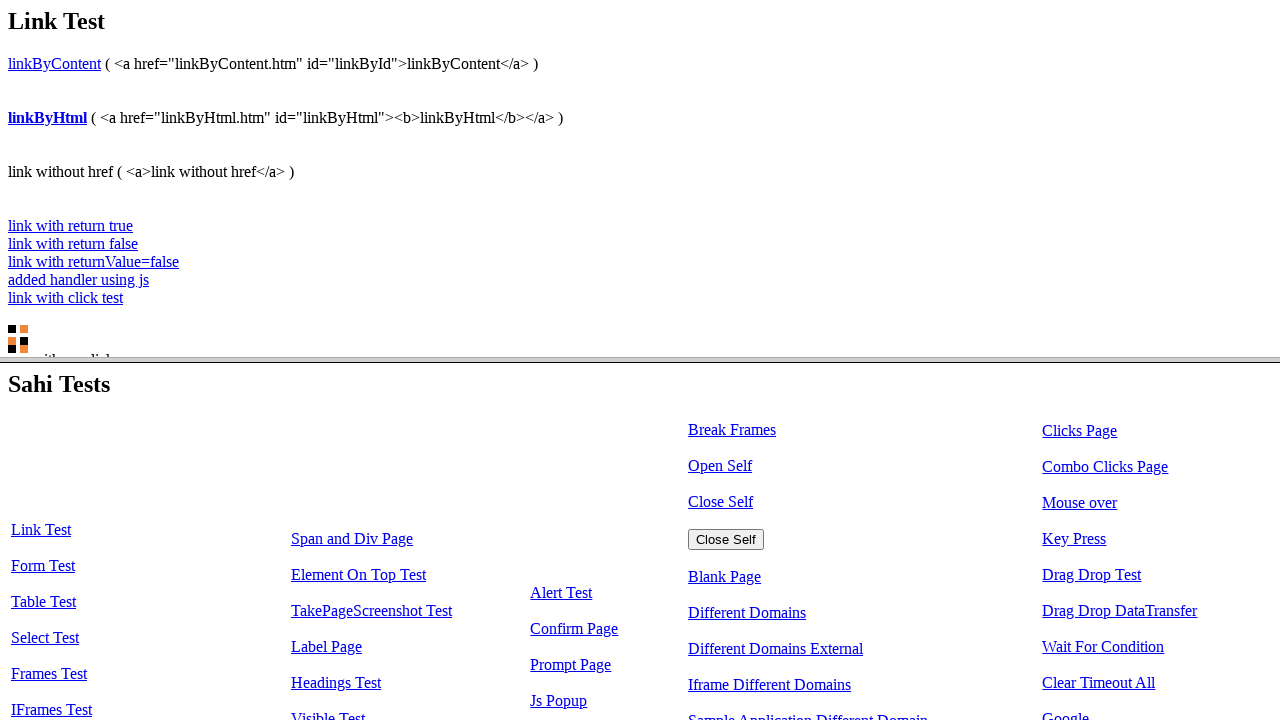

Switched to second frame and clicked first link at (41, 530) on xpath=/html/frameset/frame[2] >> internal:control=enter-frame >> xpath=/html/bod
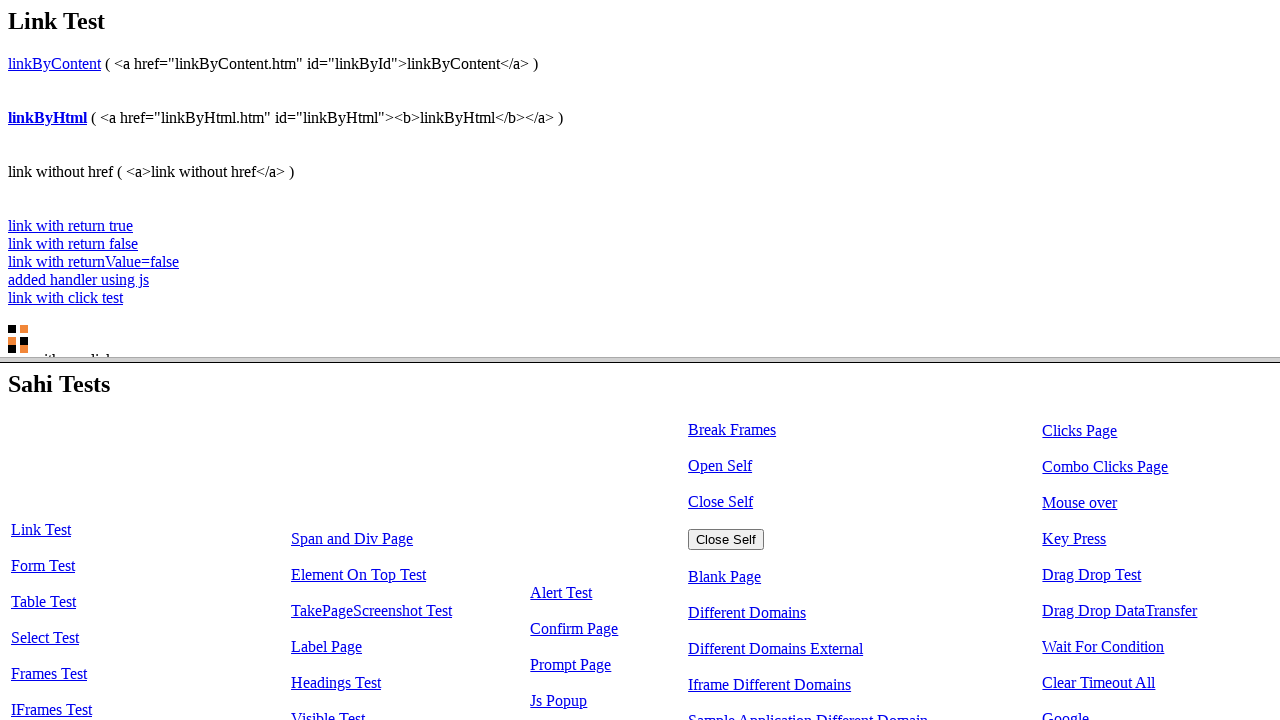

Waited 3 seconds for action to complete
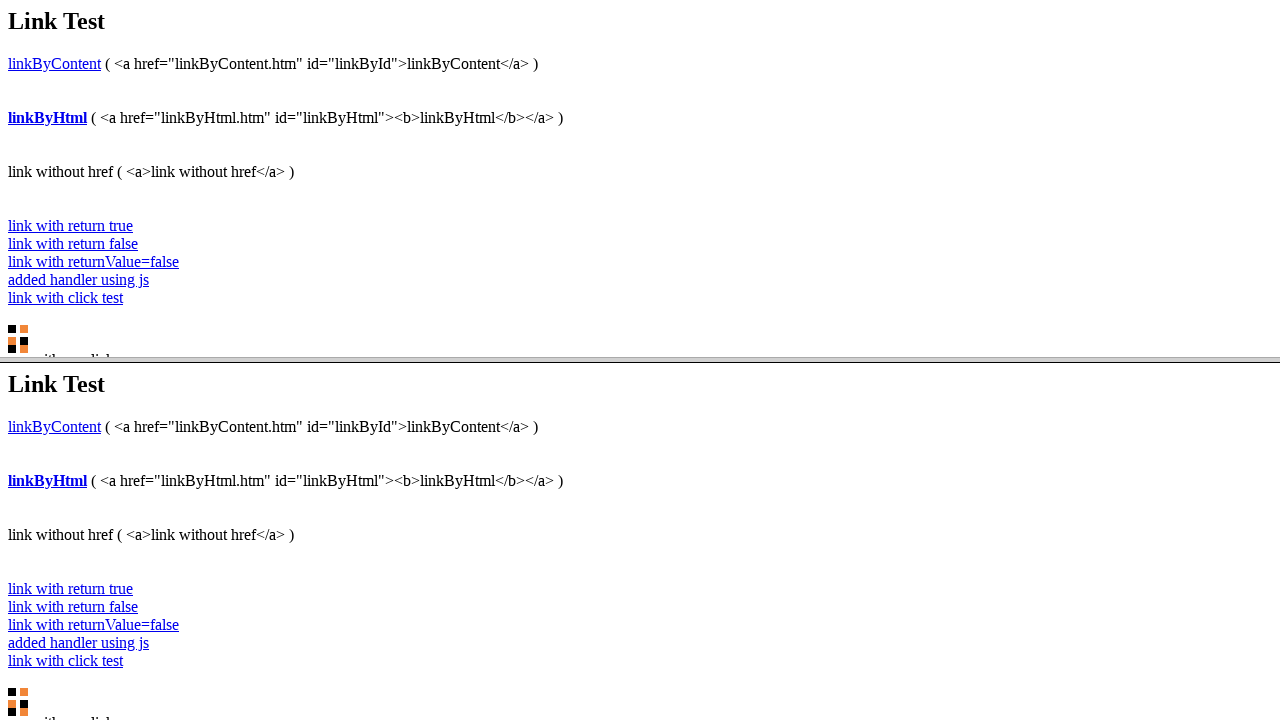

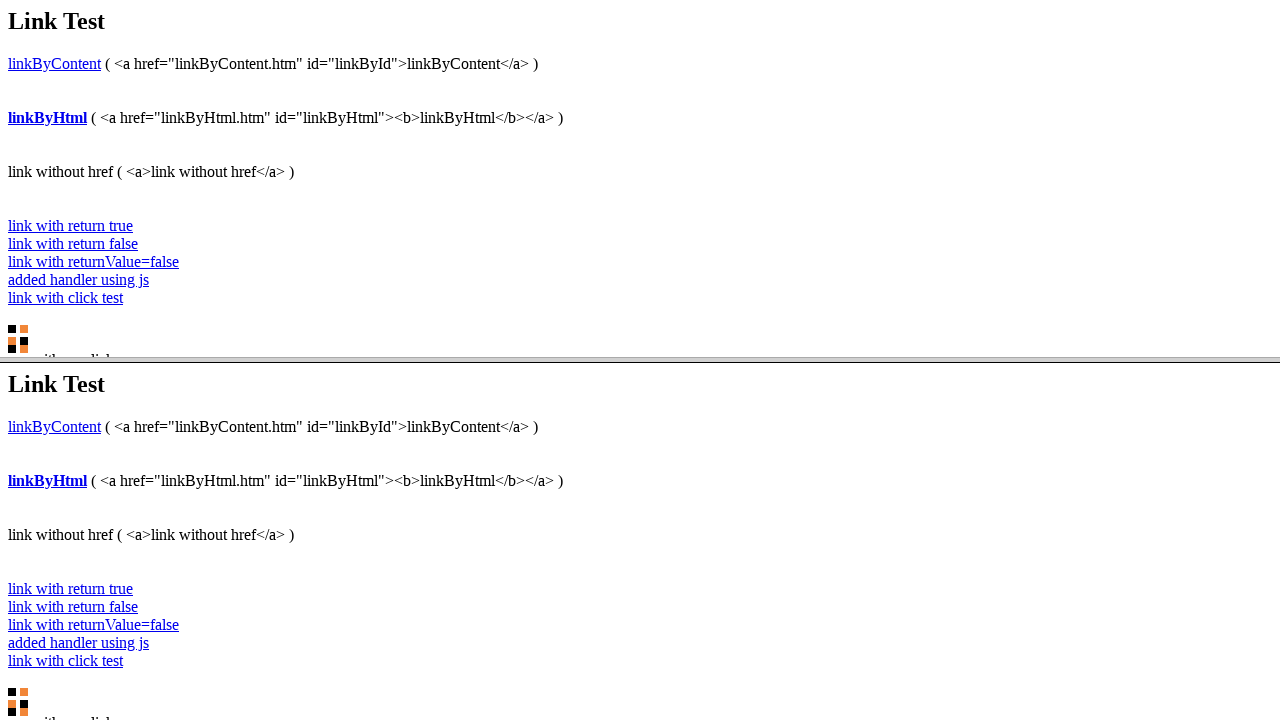